Navigates to the Sentia website and verifies the page loads by checking that the page has content, a title, and a URL

Starting URL: http://www.sentia.in/

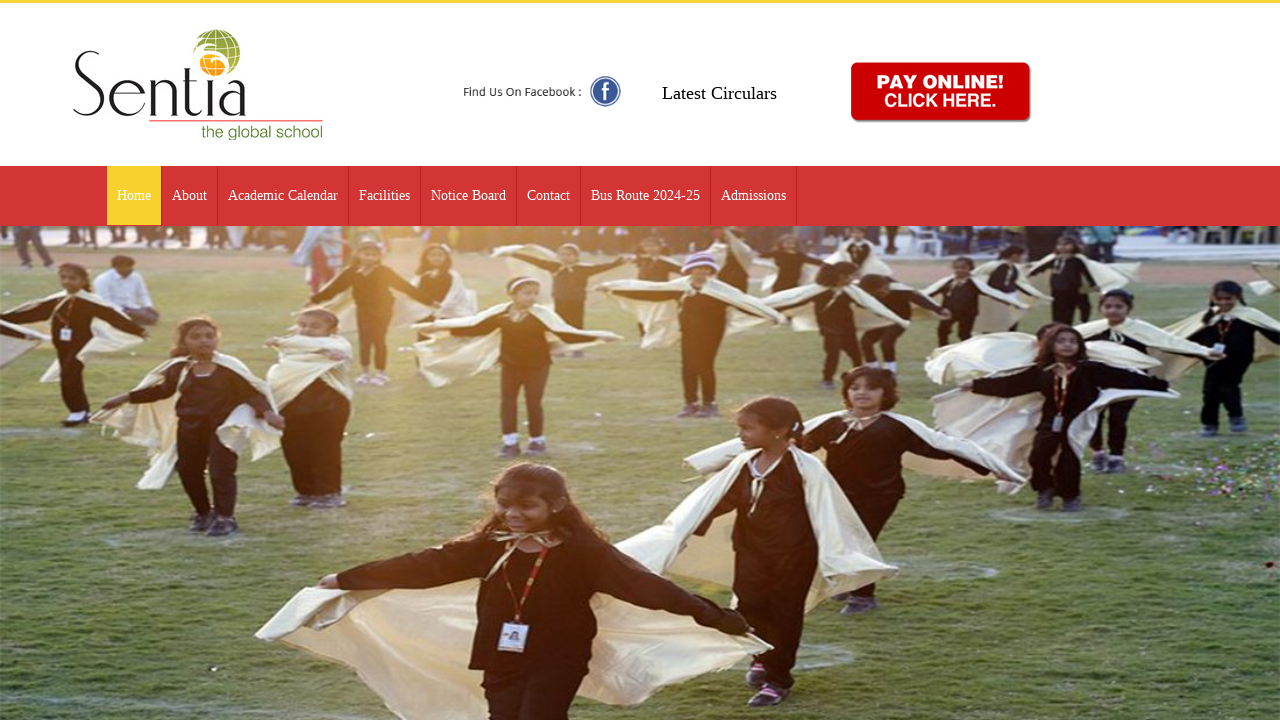

Waited for page to load with domcontentloaded state
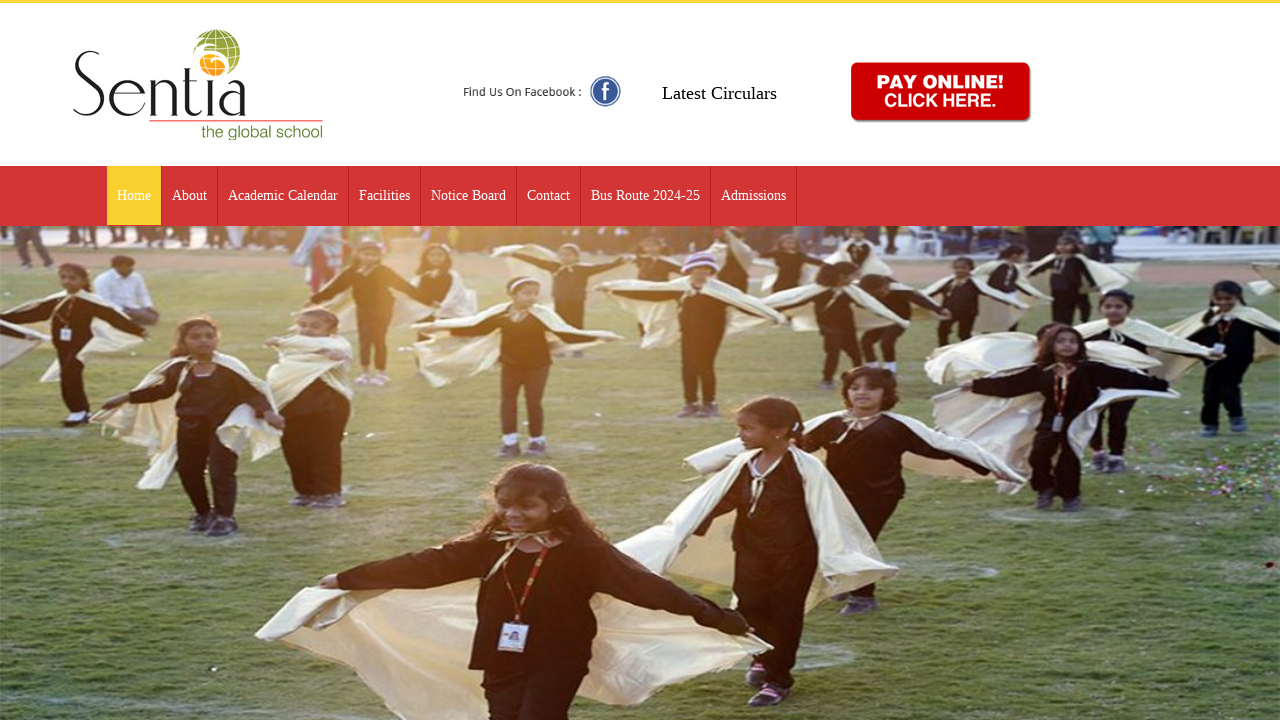

Retrieved page title
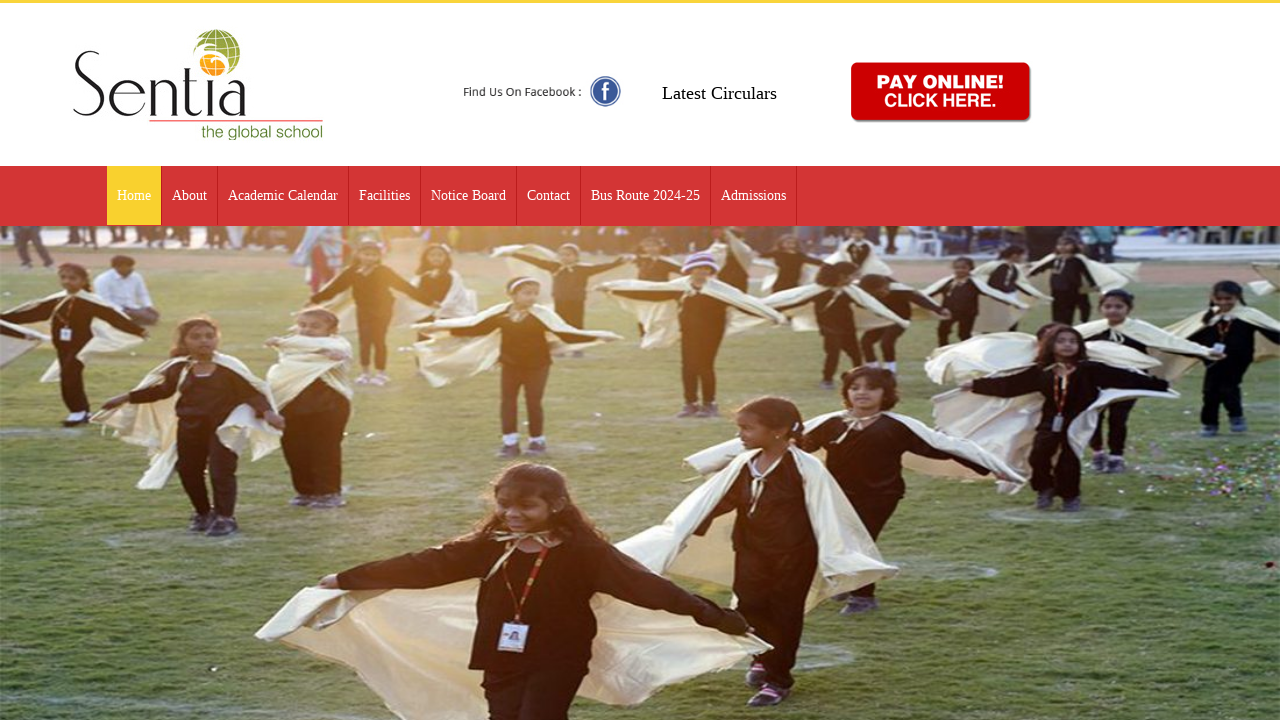

Verified page title is not None
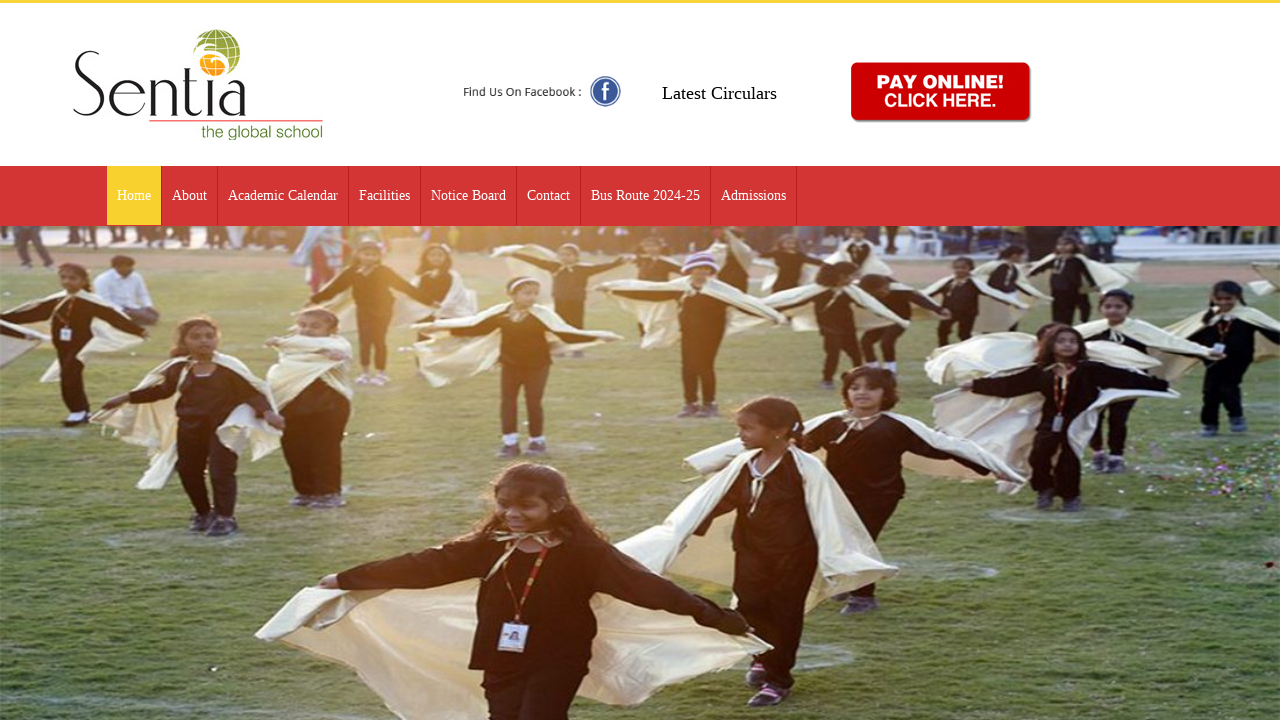

Retrieved current page URL
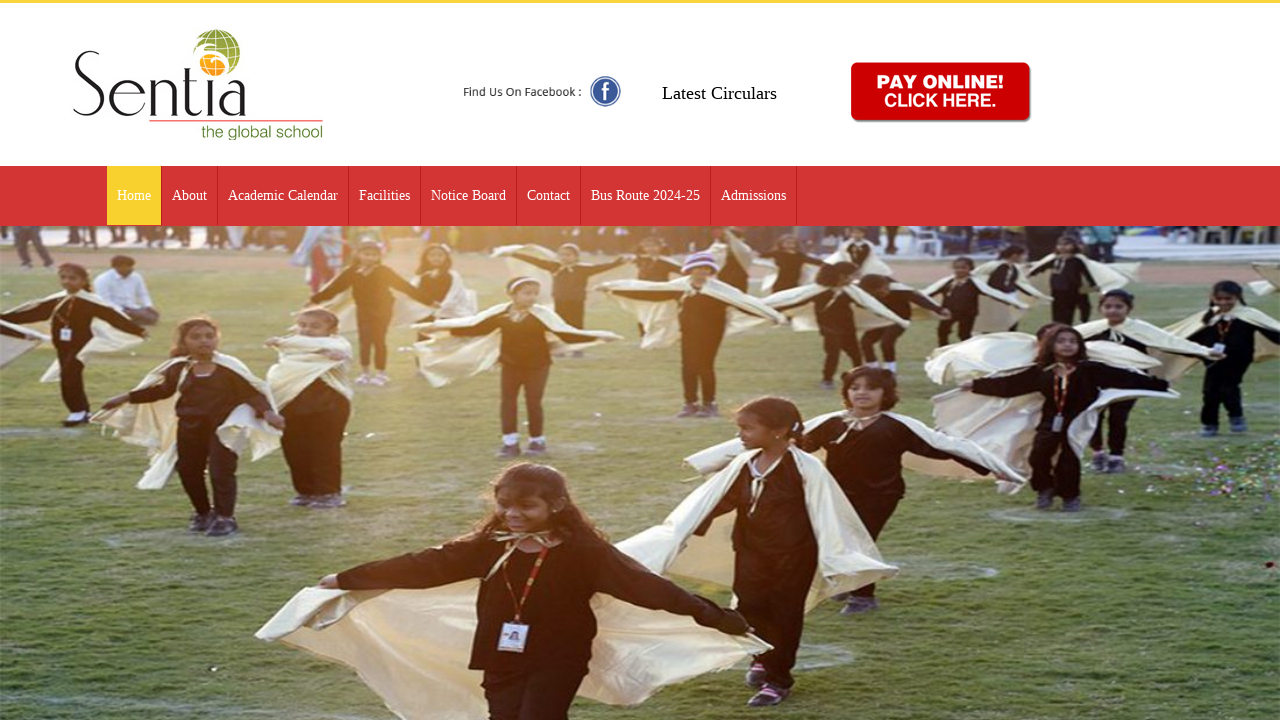

Verified that 'sentia.in' is present in the current URL
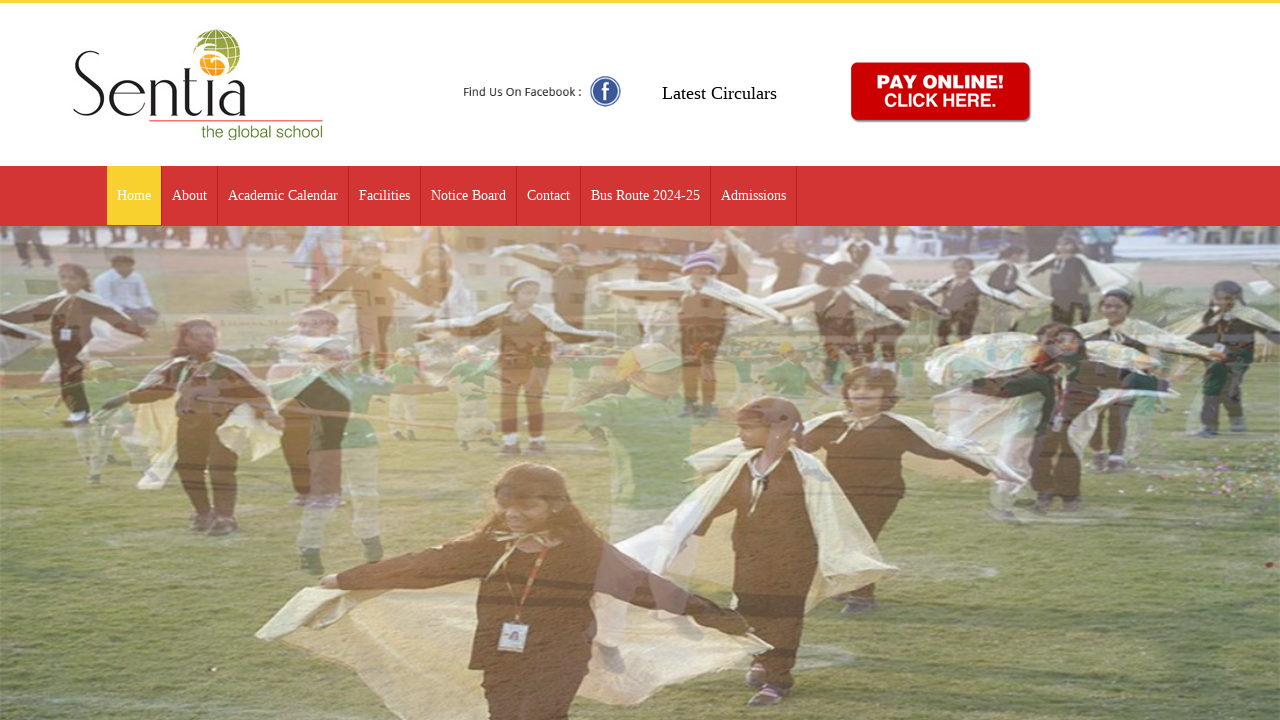

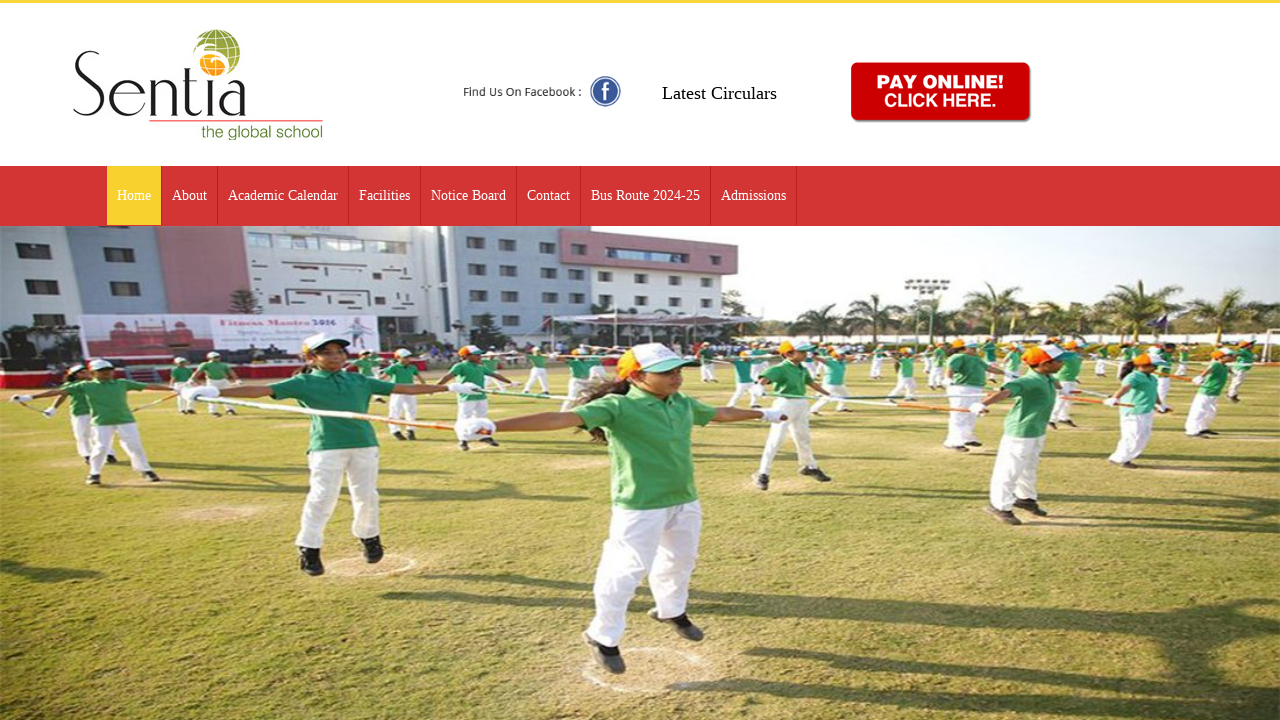